Navigates to Rediffmail homepage and verifies the page loads successfully

Starting URL: https://www.rediffmail.com

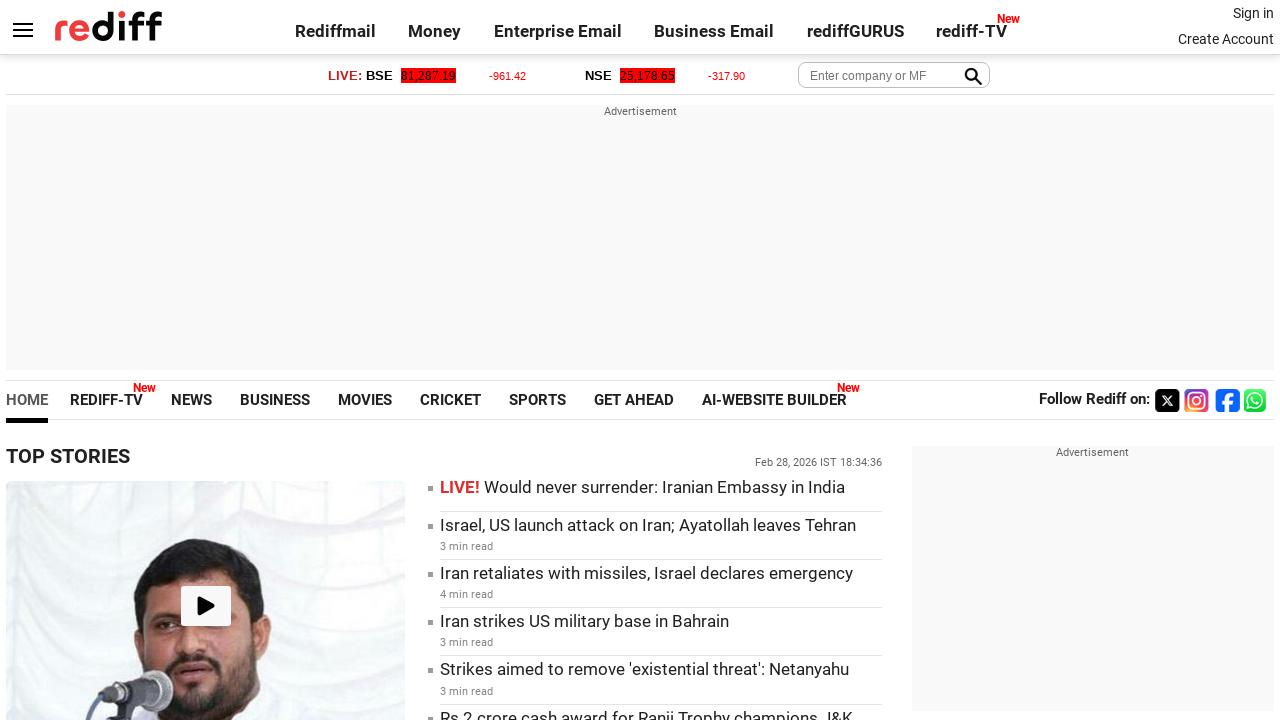

Waited for Rediffmail homepage to reach domcontentloaded state
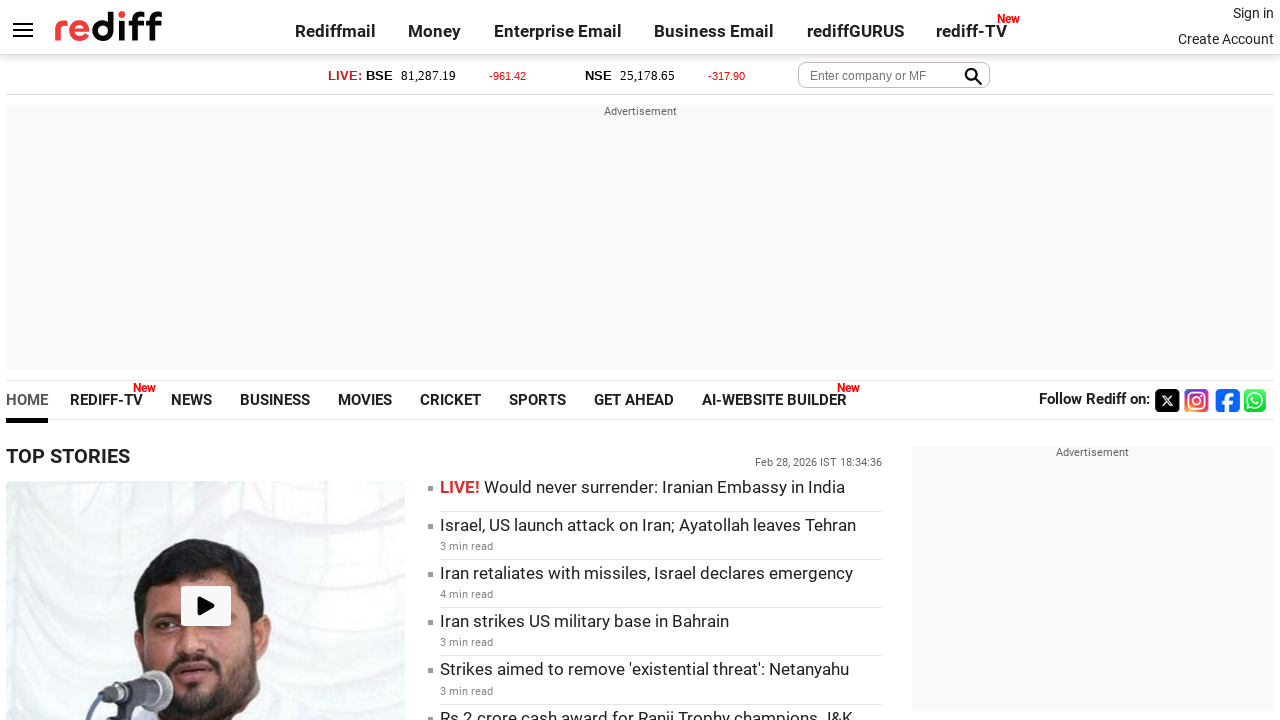

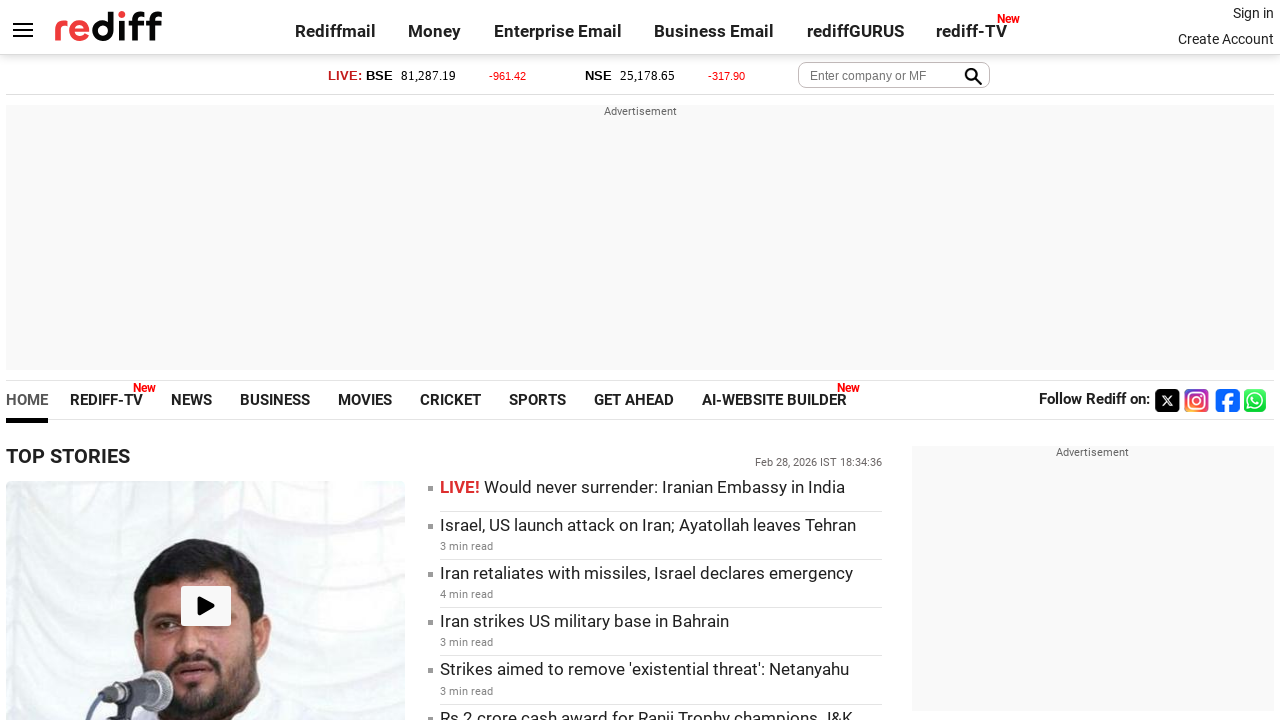